Tests hover functionality by hovering over an avatar image and verifying that additional user information (caption) appears on the page.

Starting URL: http://the-internet.herokuapp.com/hovers

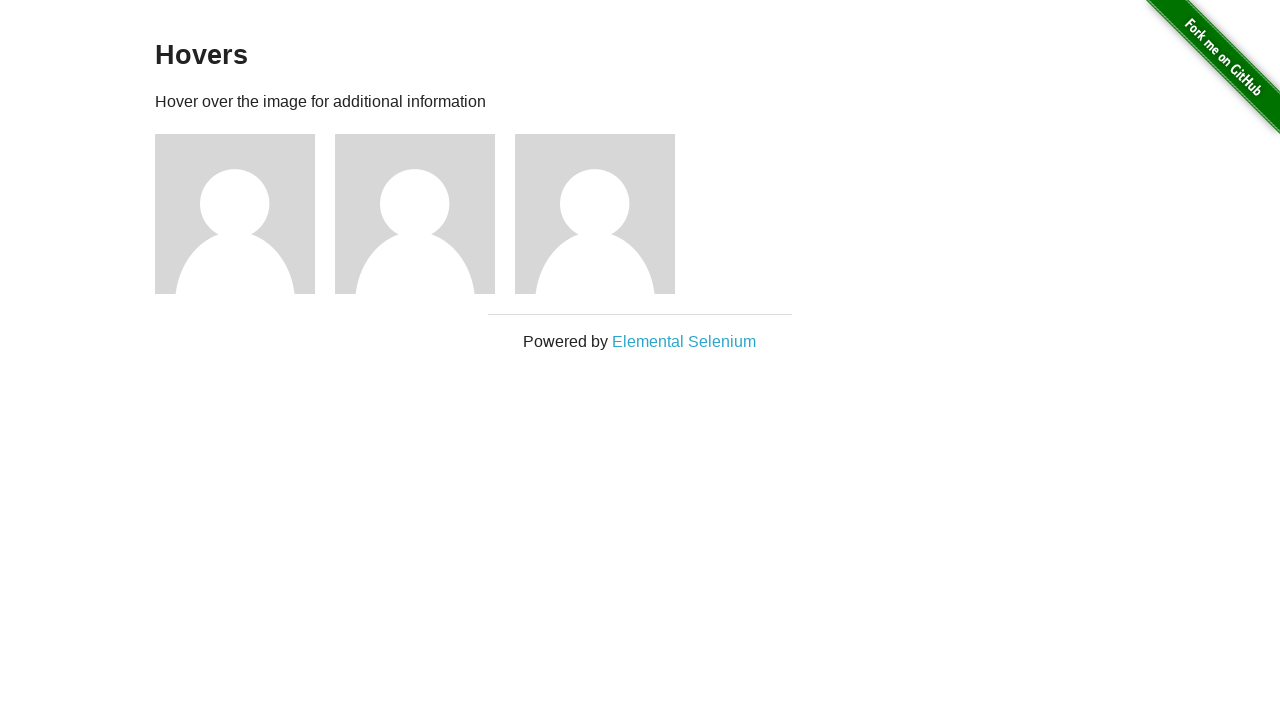

Located the first avatar figure element
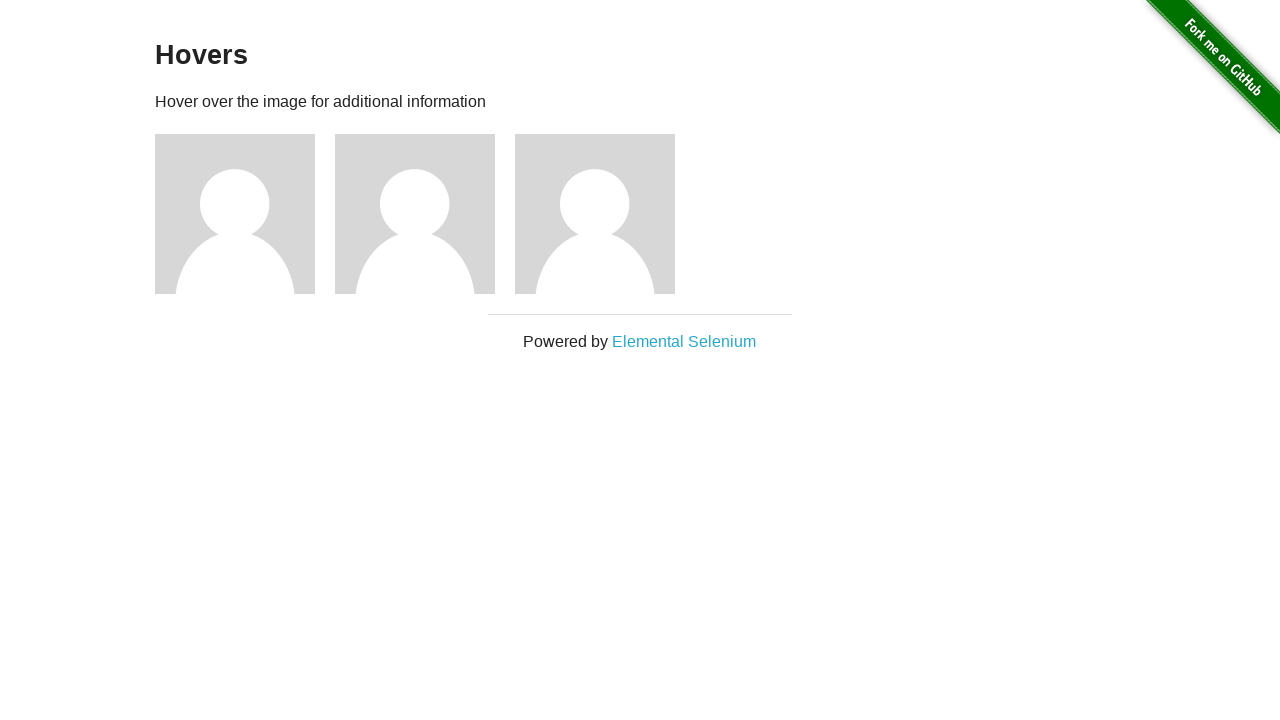

Hovered over the avatar to trigger caption display at (245, 214) on .figure >> nth=0
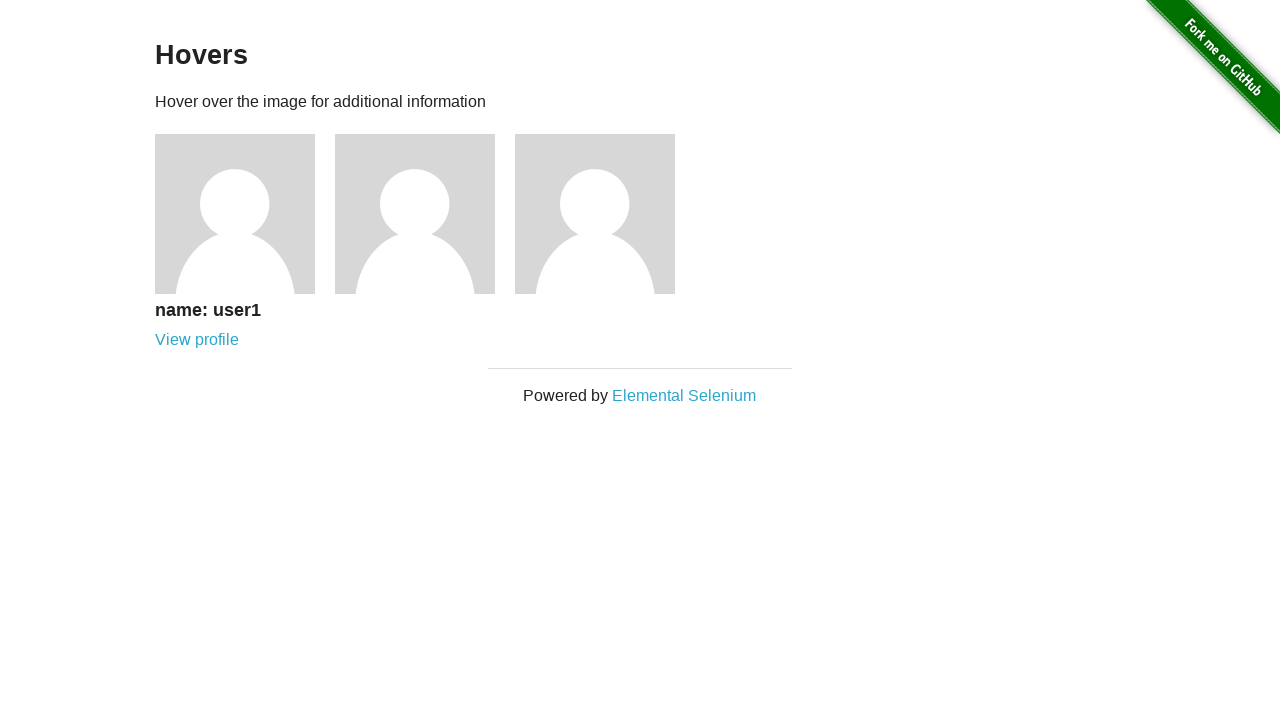

Located the avatar caption element
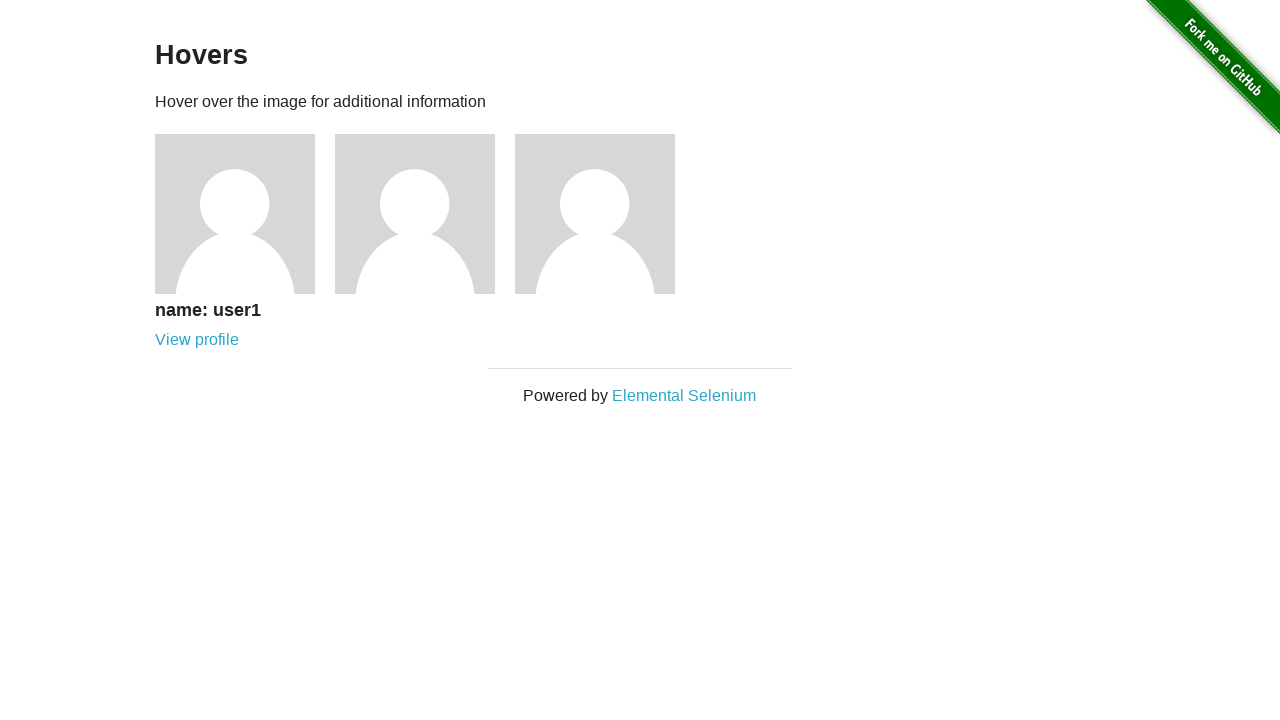

Waited for caption to become visible
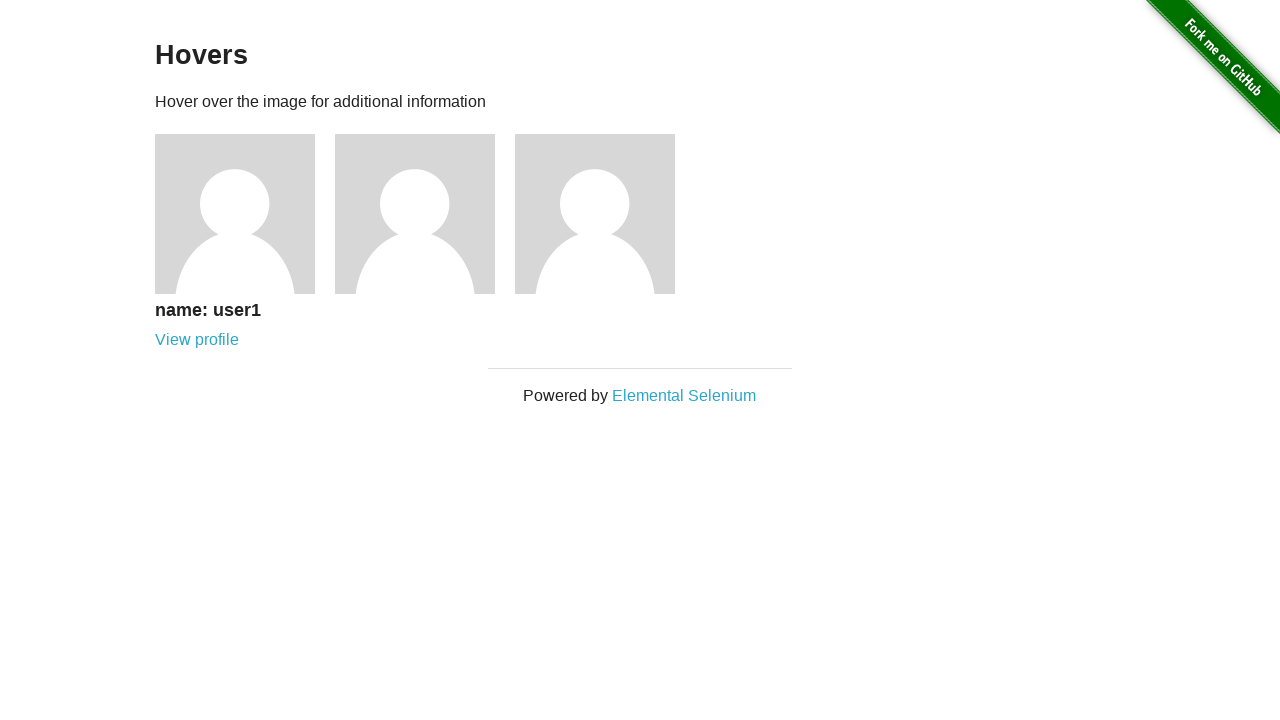

Verified that the avatar caption is visible
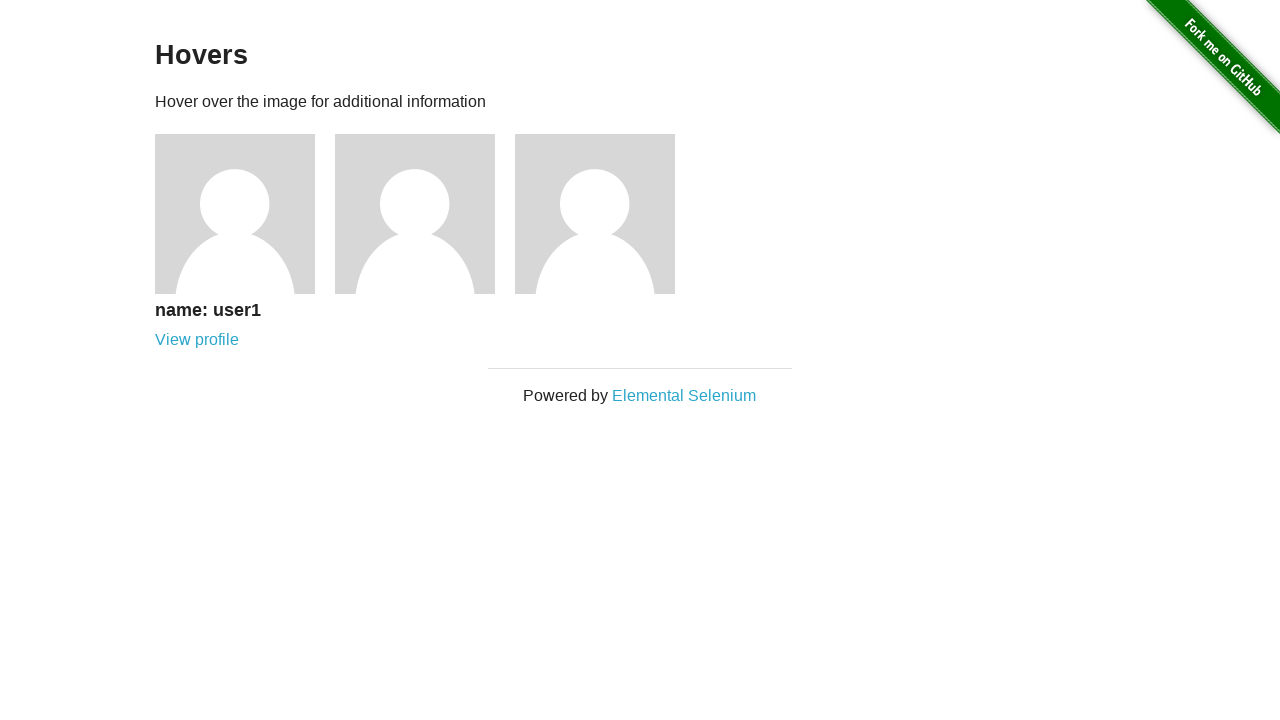

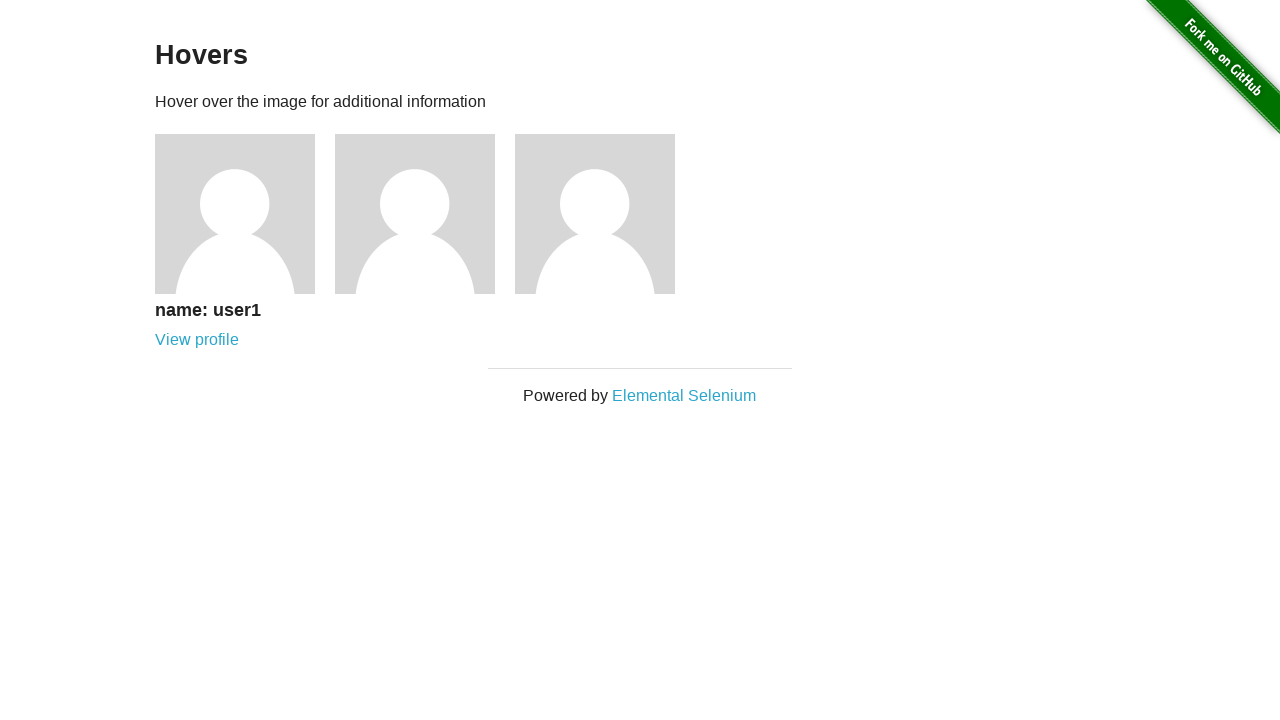